Tests adding todo items by filling the input field and pressing Enter, verifying items appear in the list

Starting URL: https://demo.playwright.dev/todomvc

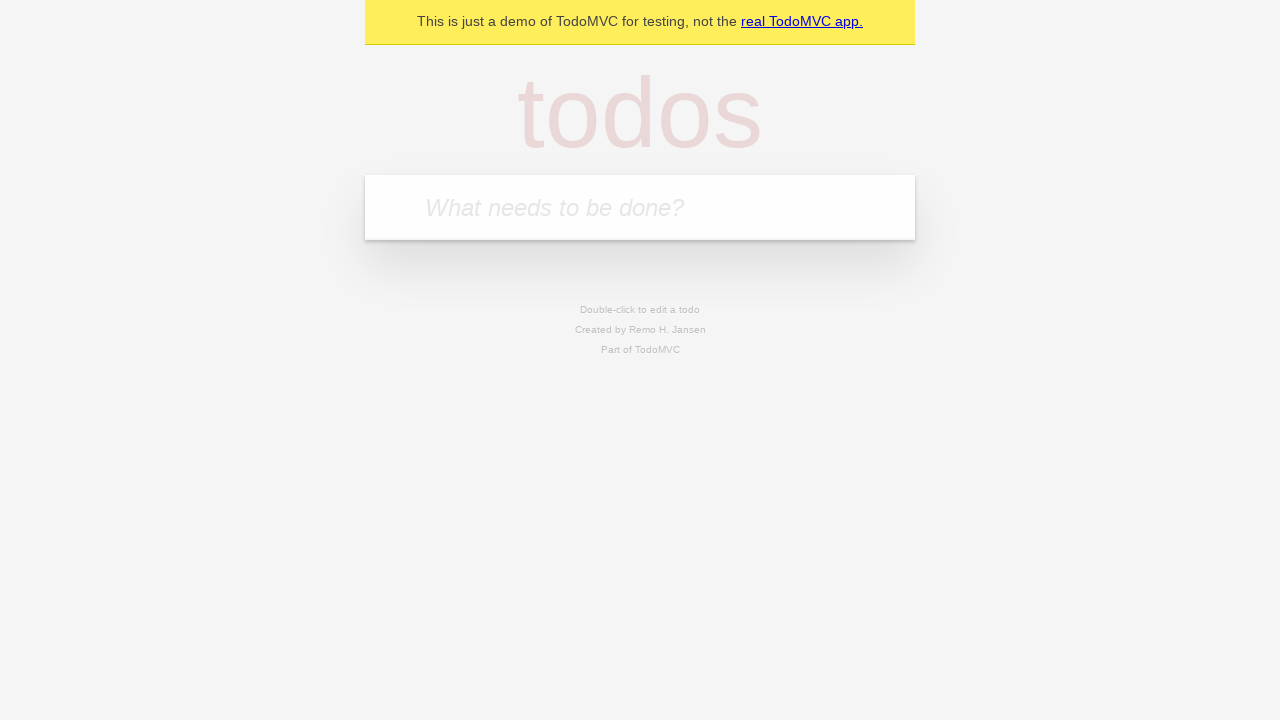

Filled todo input with 'buy some cheese' on .new-todo
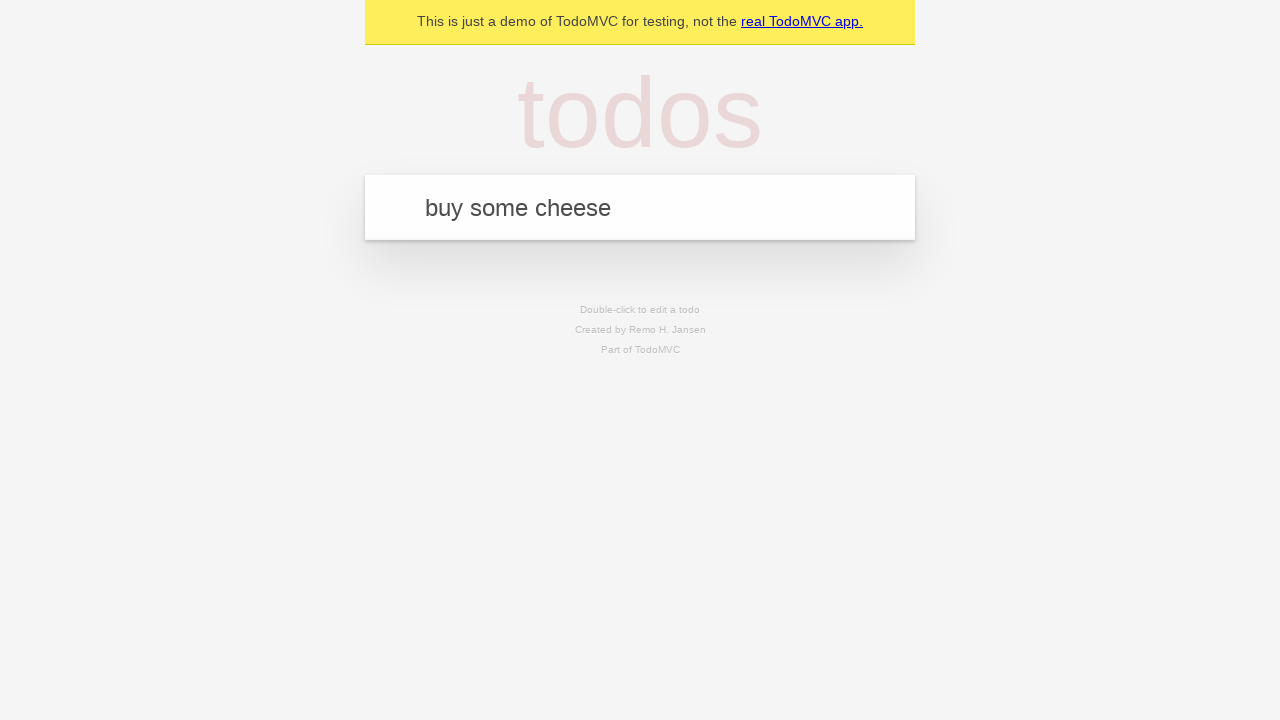

Pressed Enter to submit first todo item on .new-todo
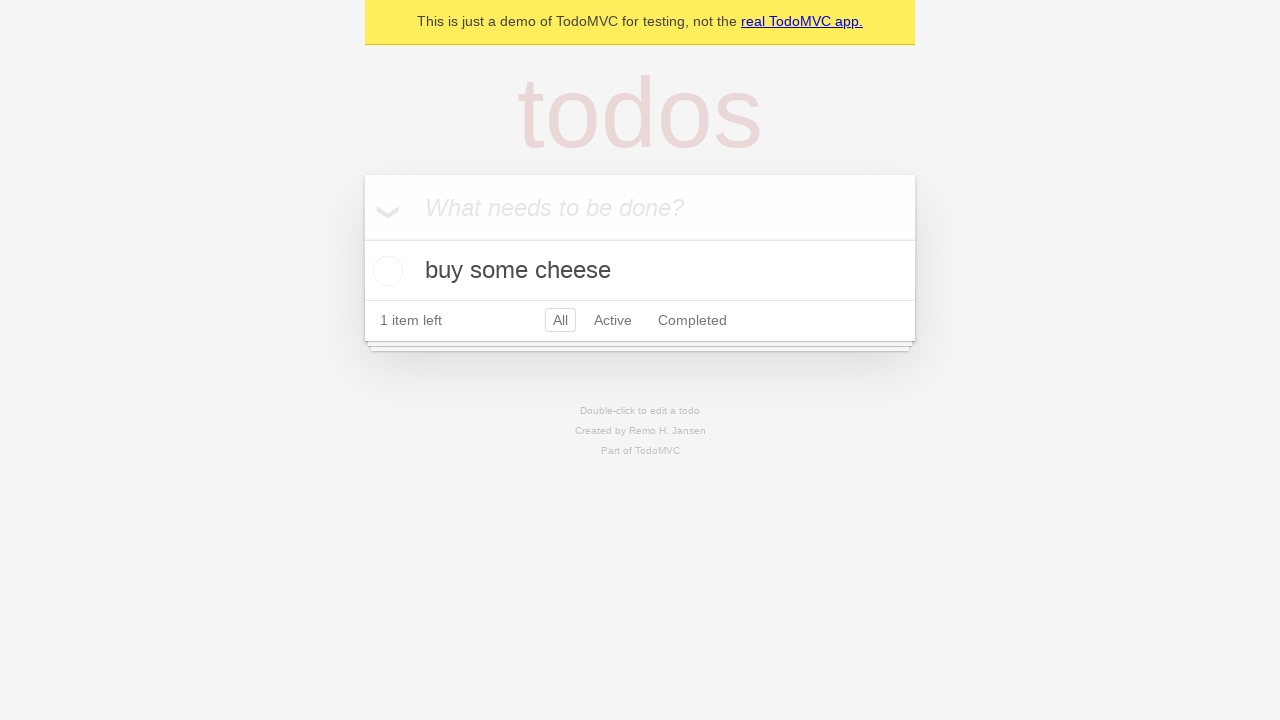

First todo item appeared in the list
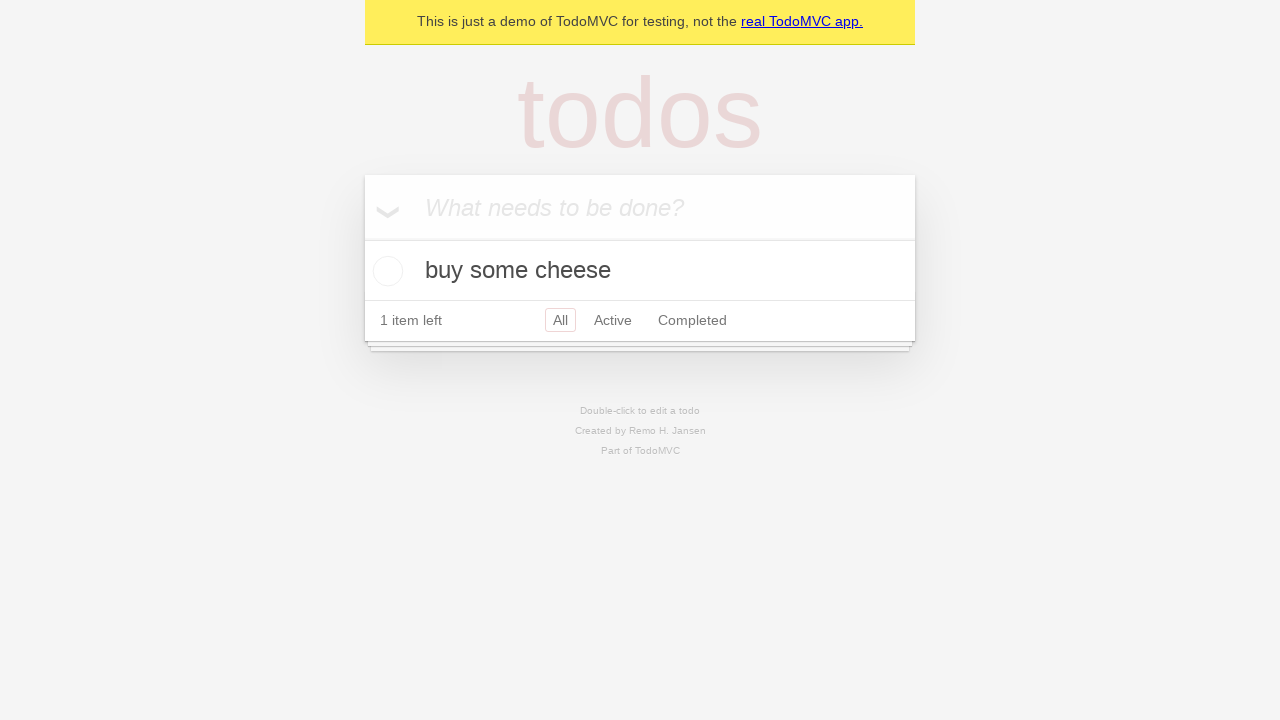

Filled todo input with 'feed the cat' on .new-todo
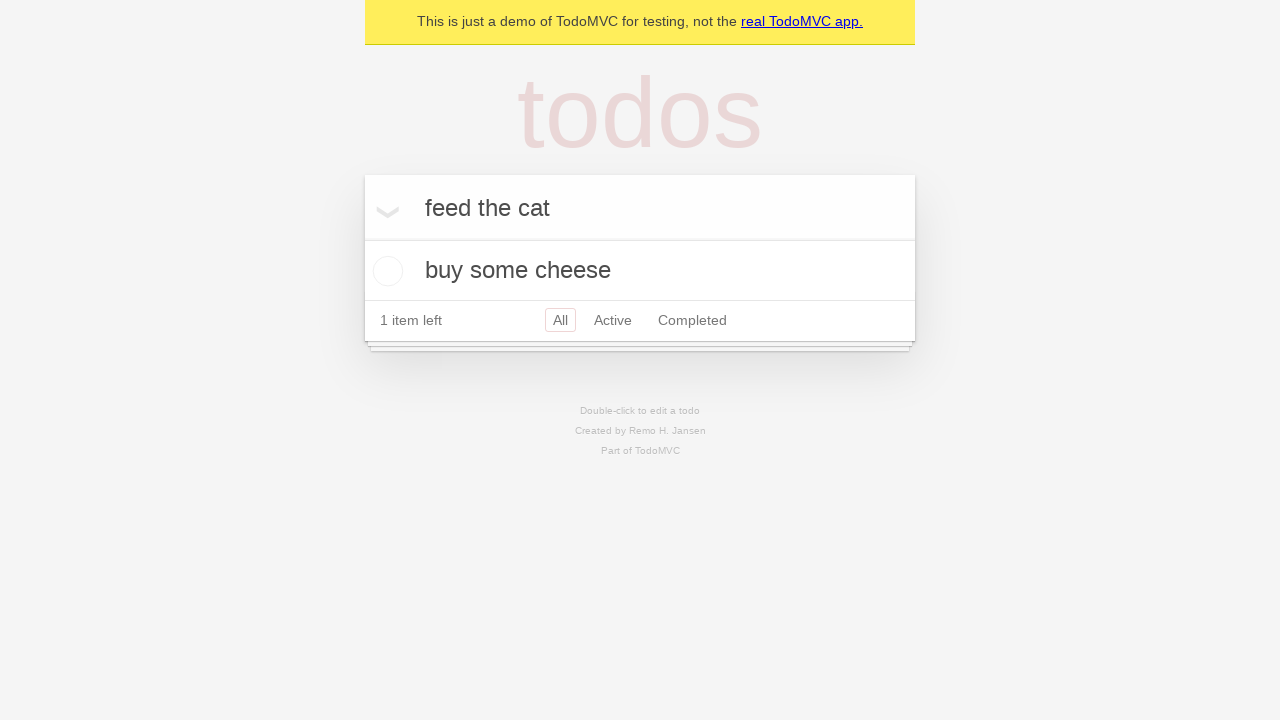

Pressed Enter to submit second todo item on .new-todo
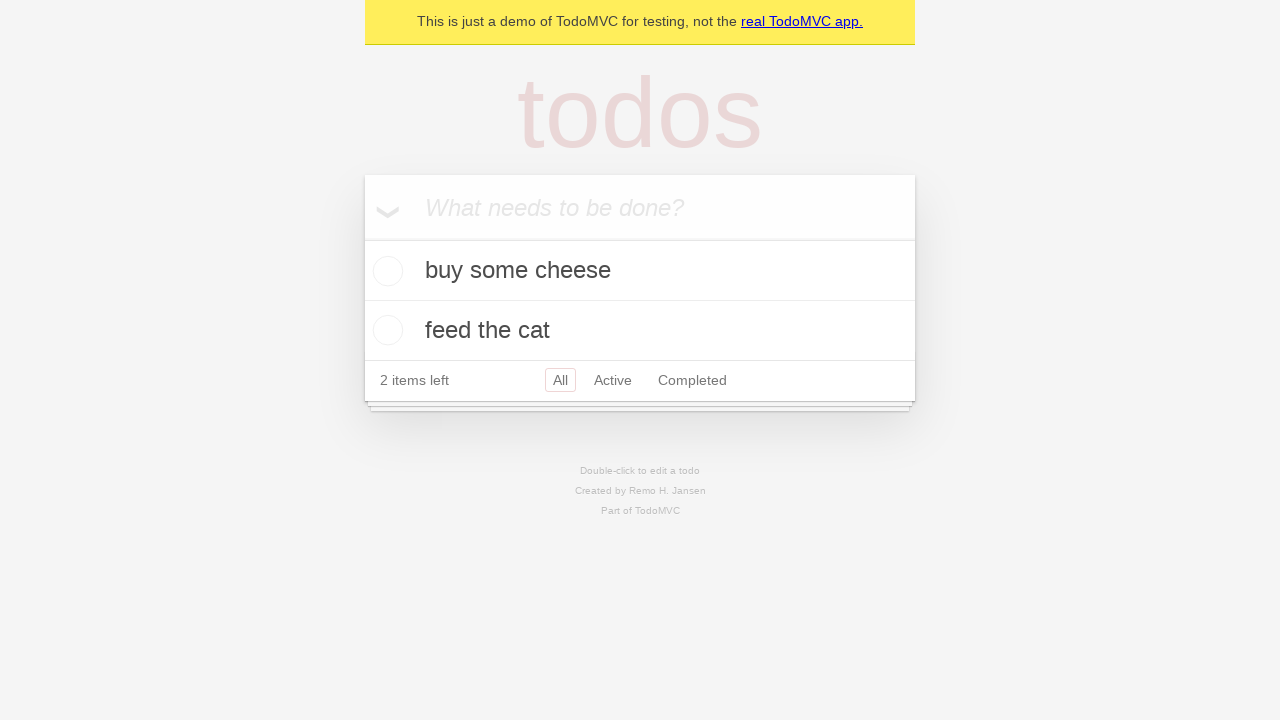

Second todo item appeared in the list
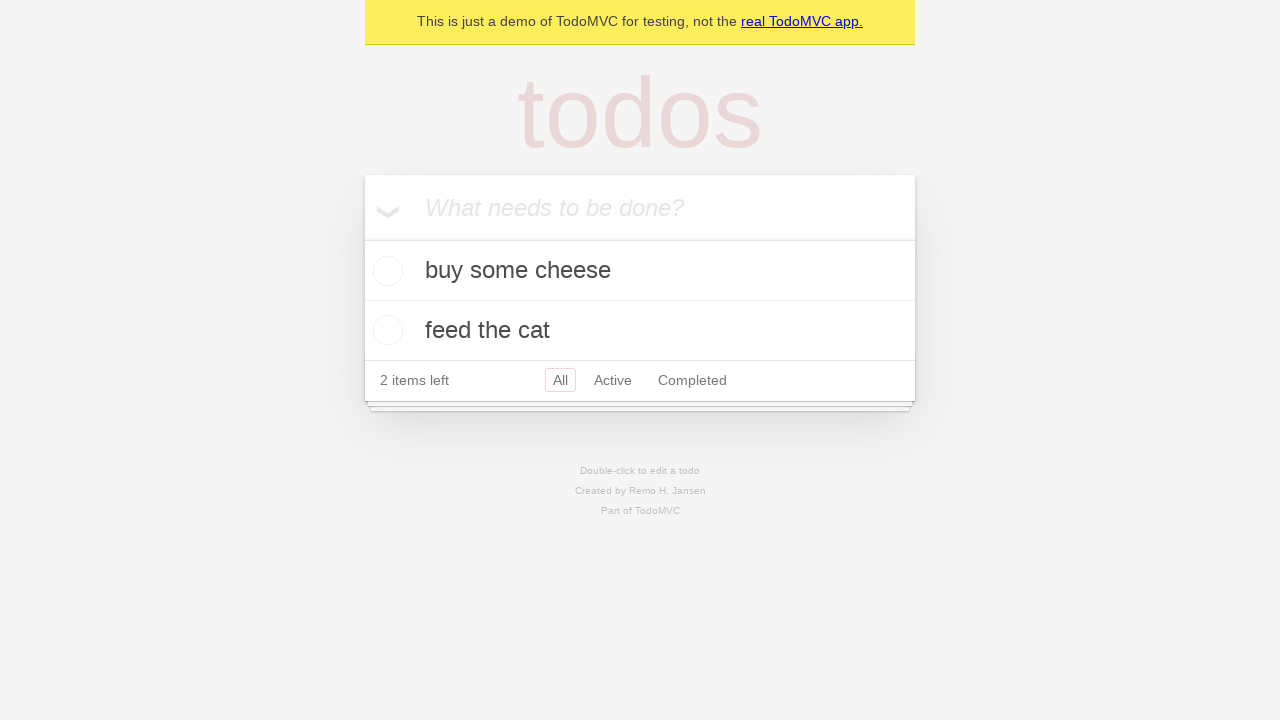

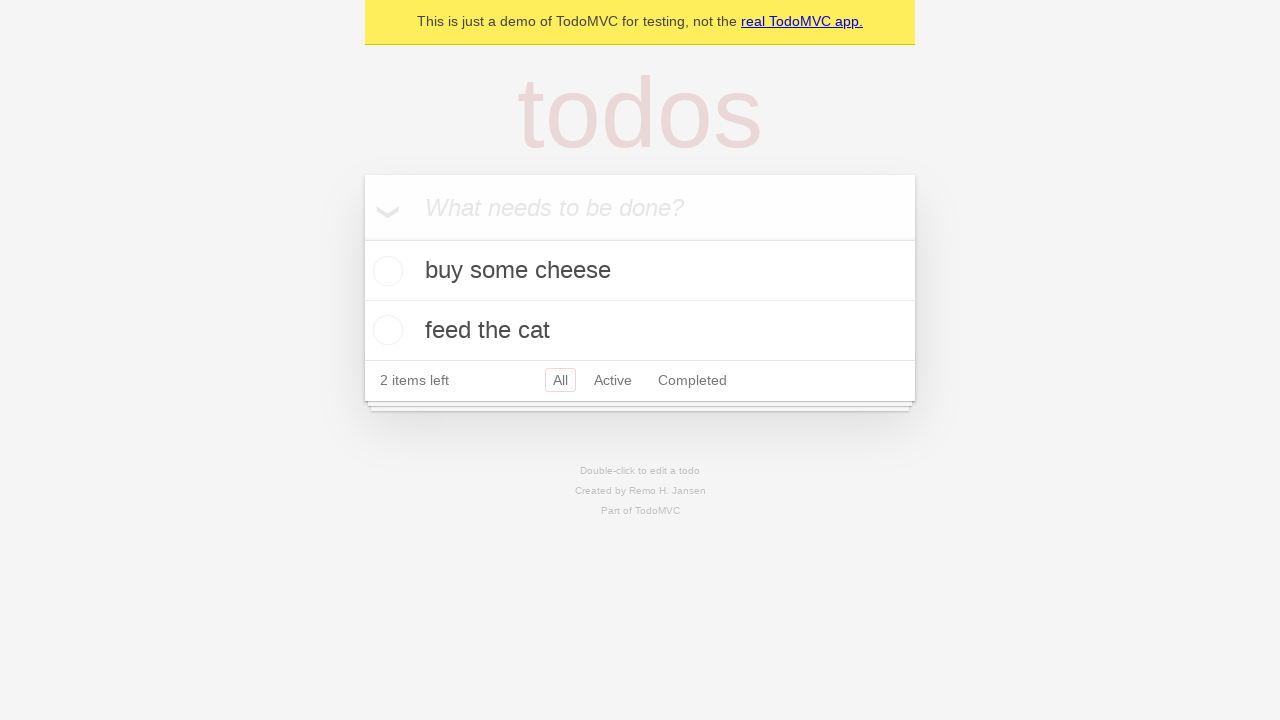